Tests switching between browser tabs by opening a new tab, verifying content in the new tab, and switching back to the original tab

Starting URL: https://the-internet.herokuapp.com/windows

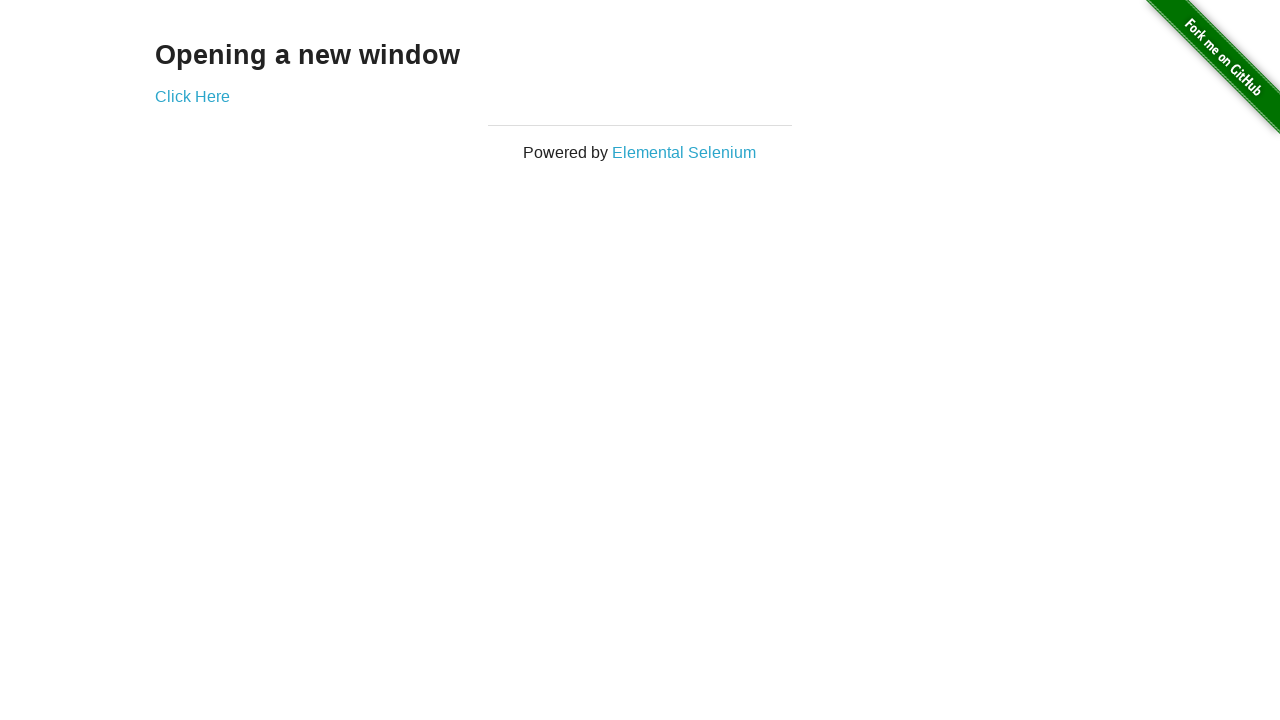

Saved reference to original page
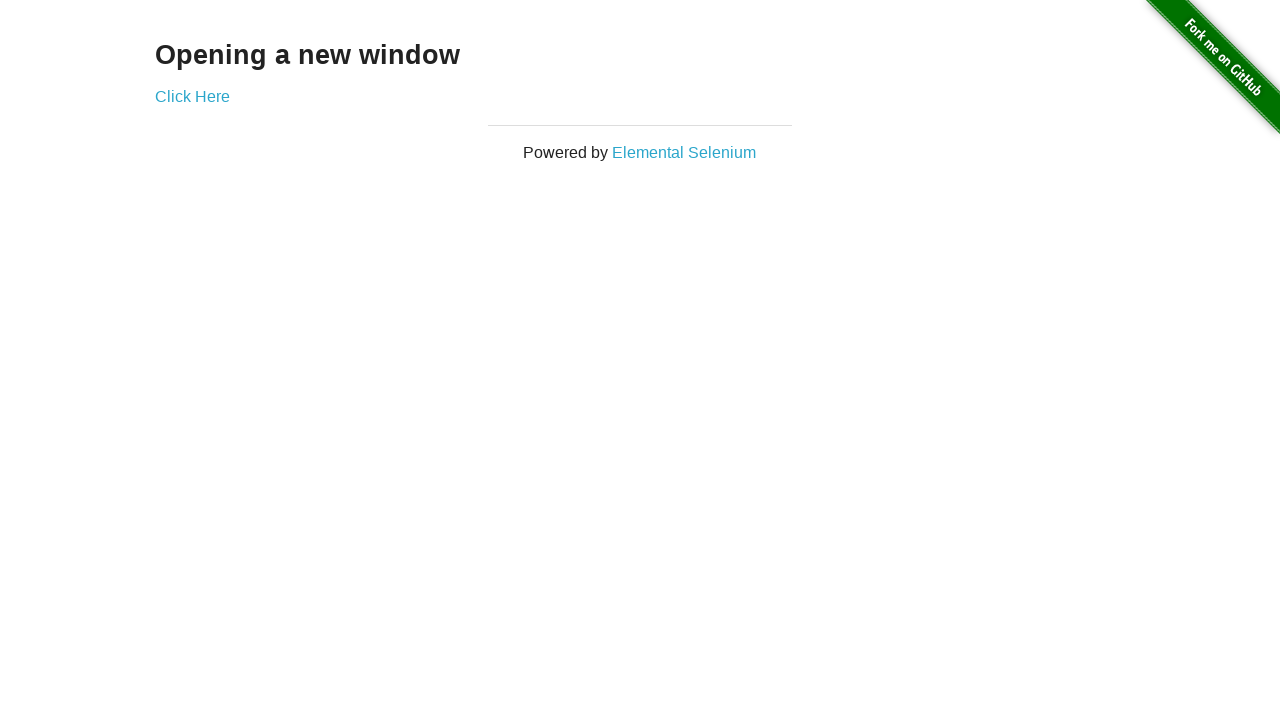

Clicked 'Click Here' link to open new tab at (192, 96) on text='Click Here'
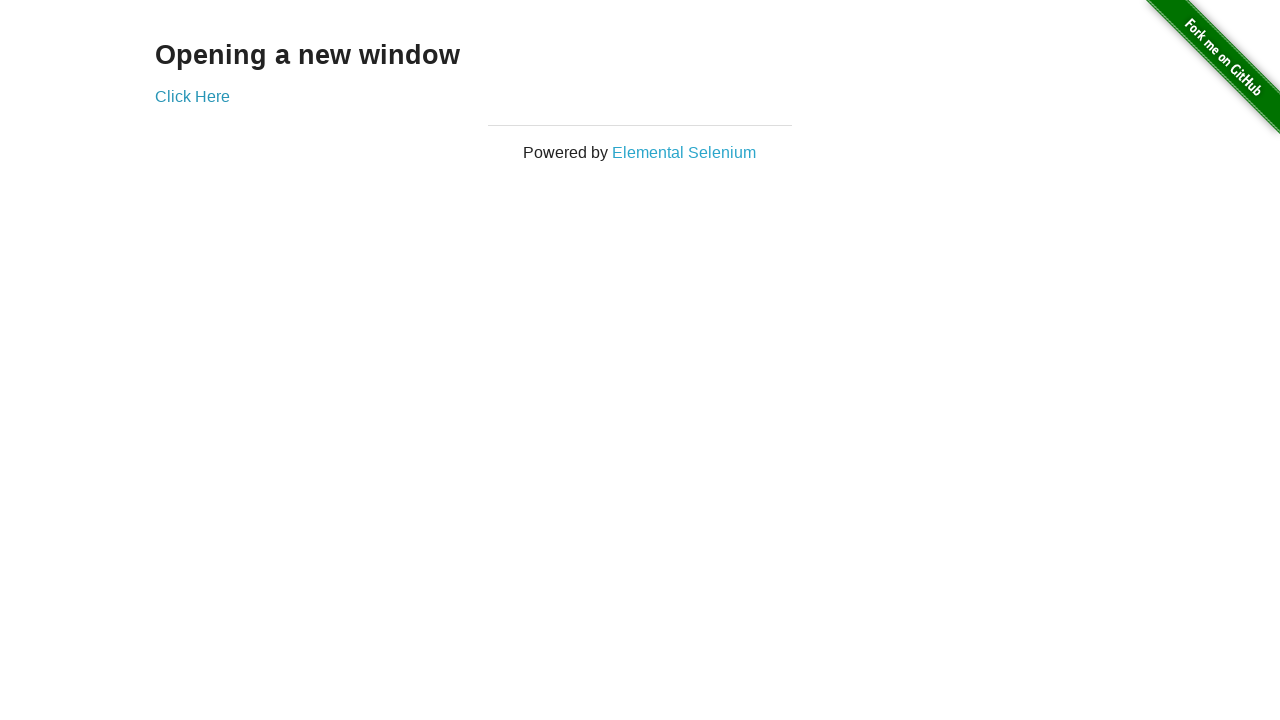

New tab opened and reference captured
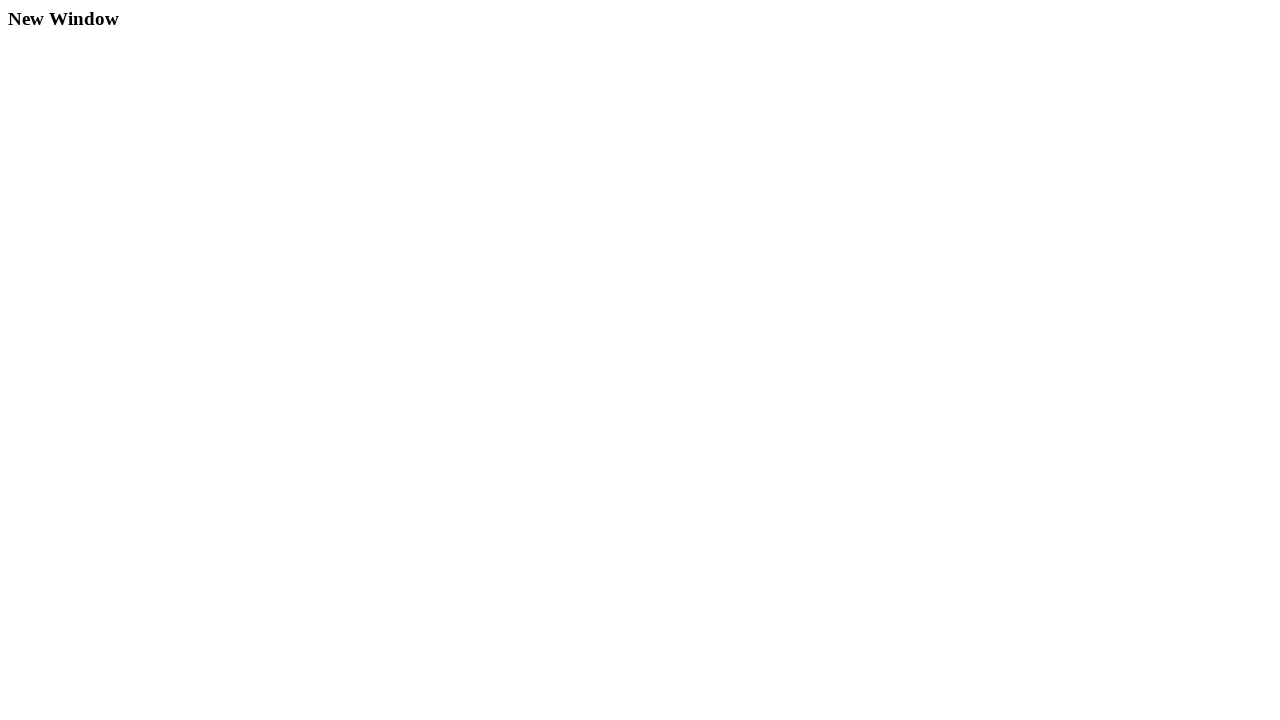

Located heading element in new tab
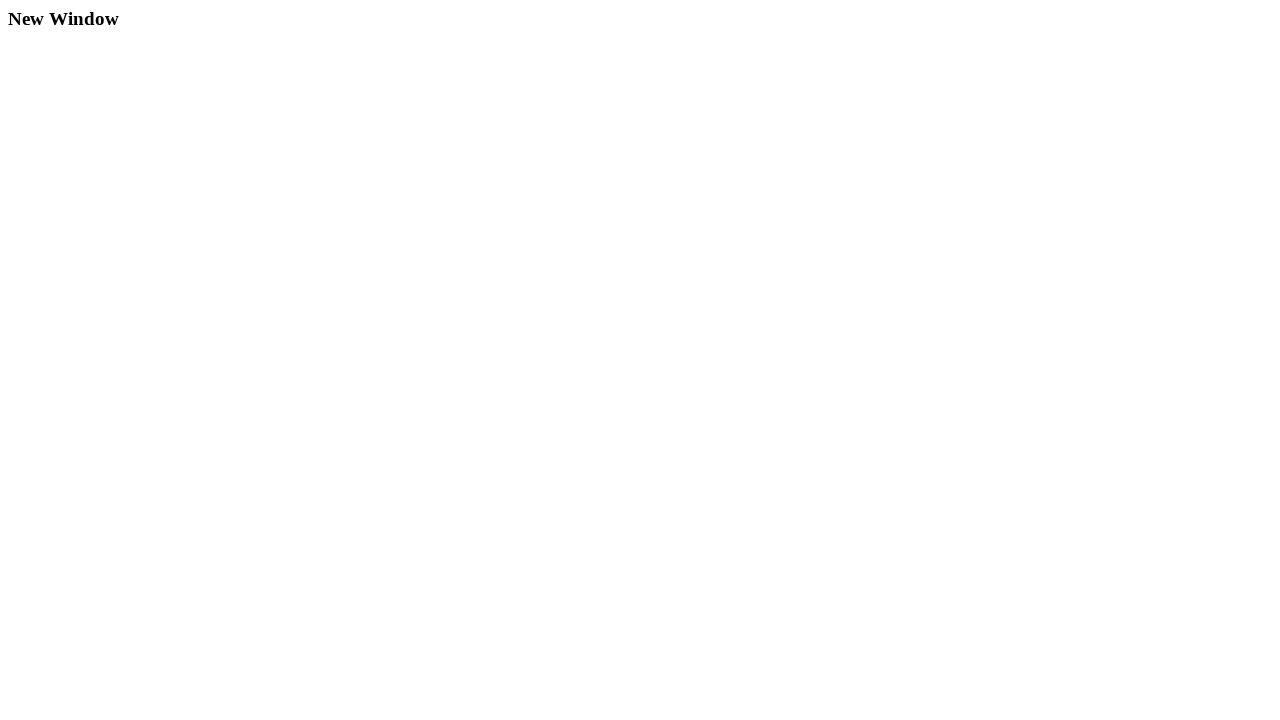

Verified heading text is 'New Window'
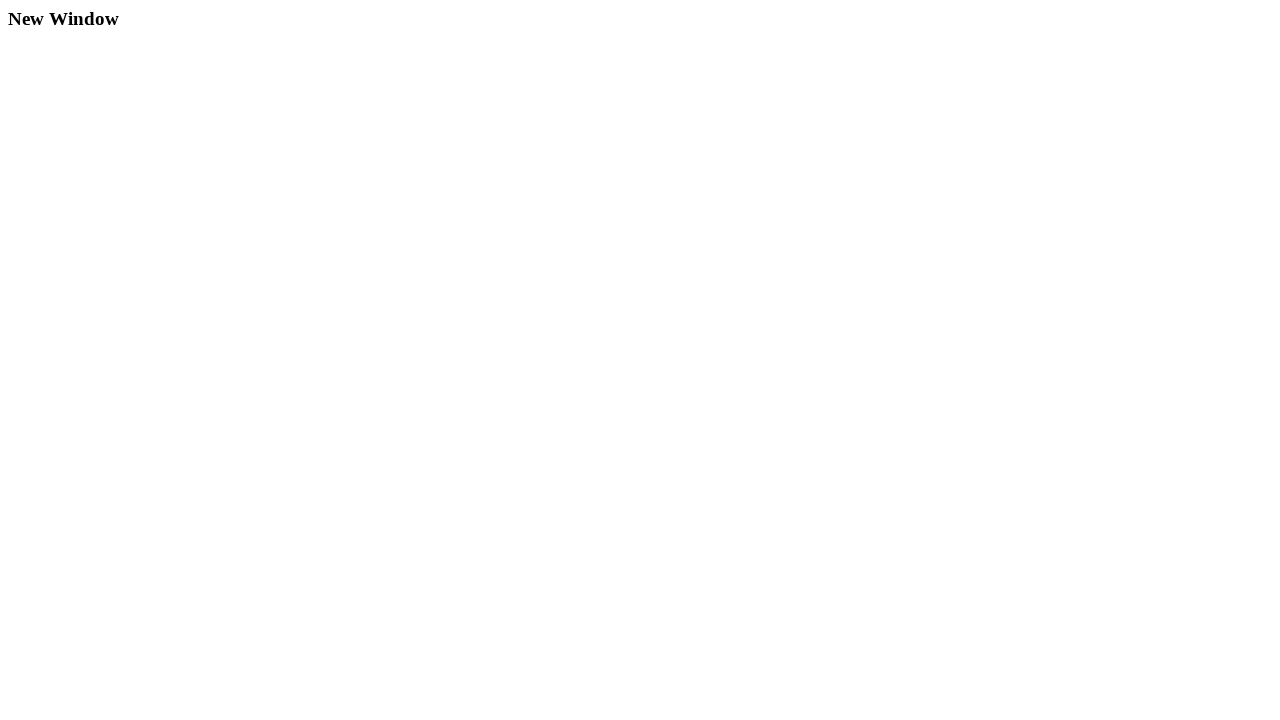

Verified original tab URL contains 'windows'
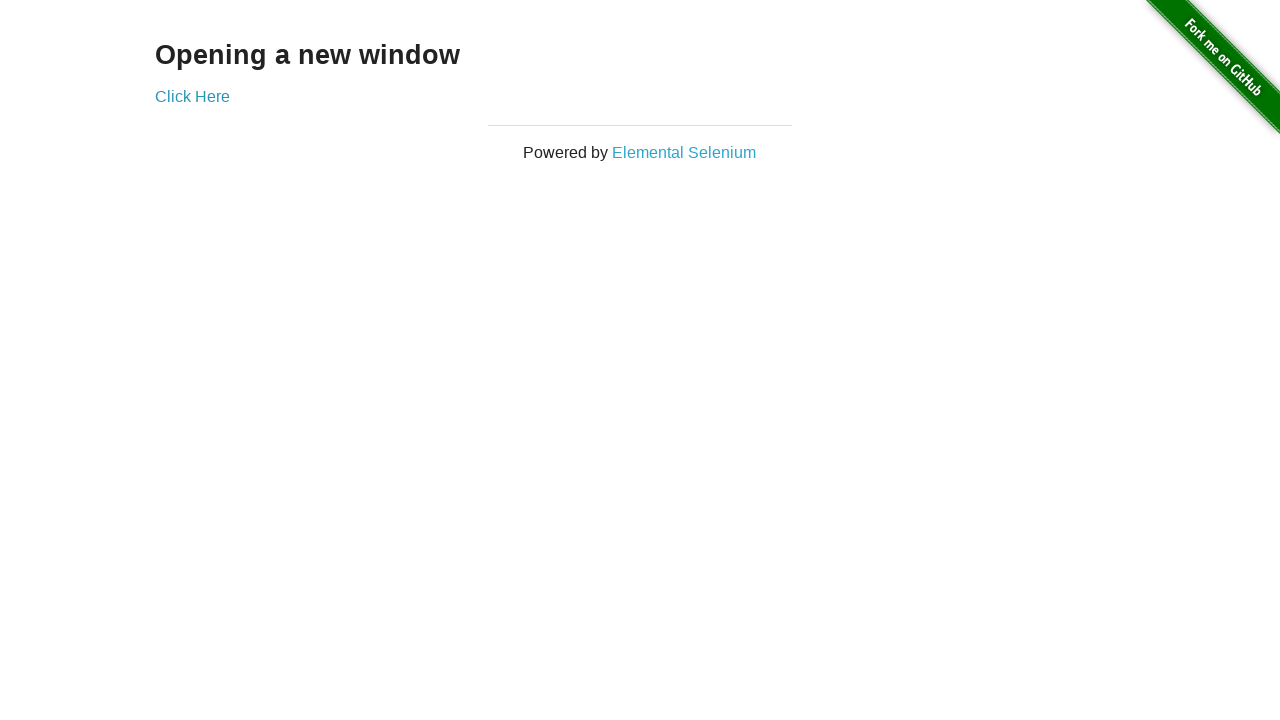

Closed new tab
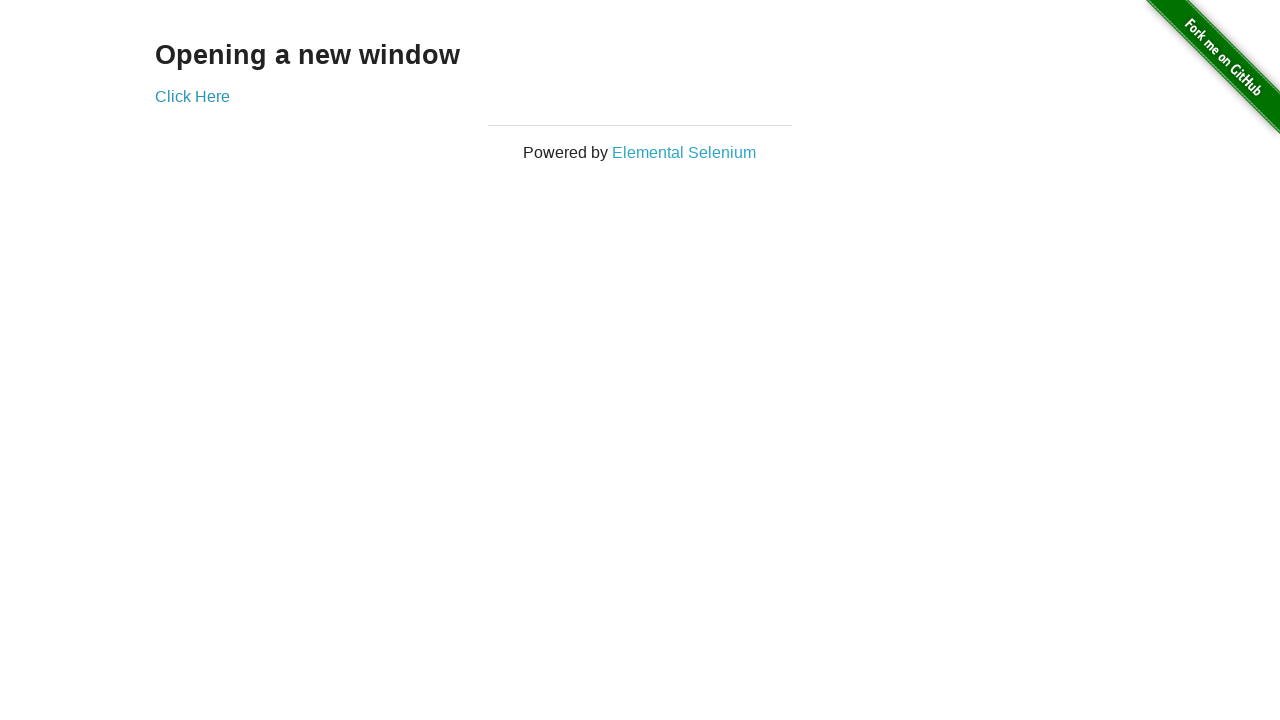

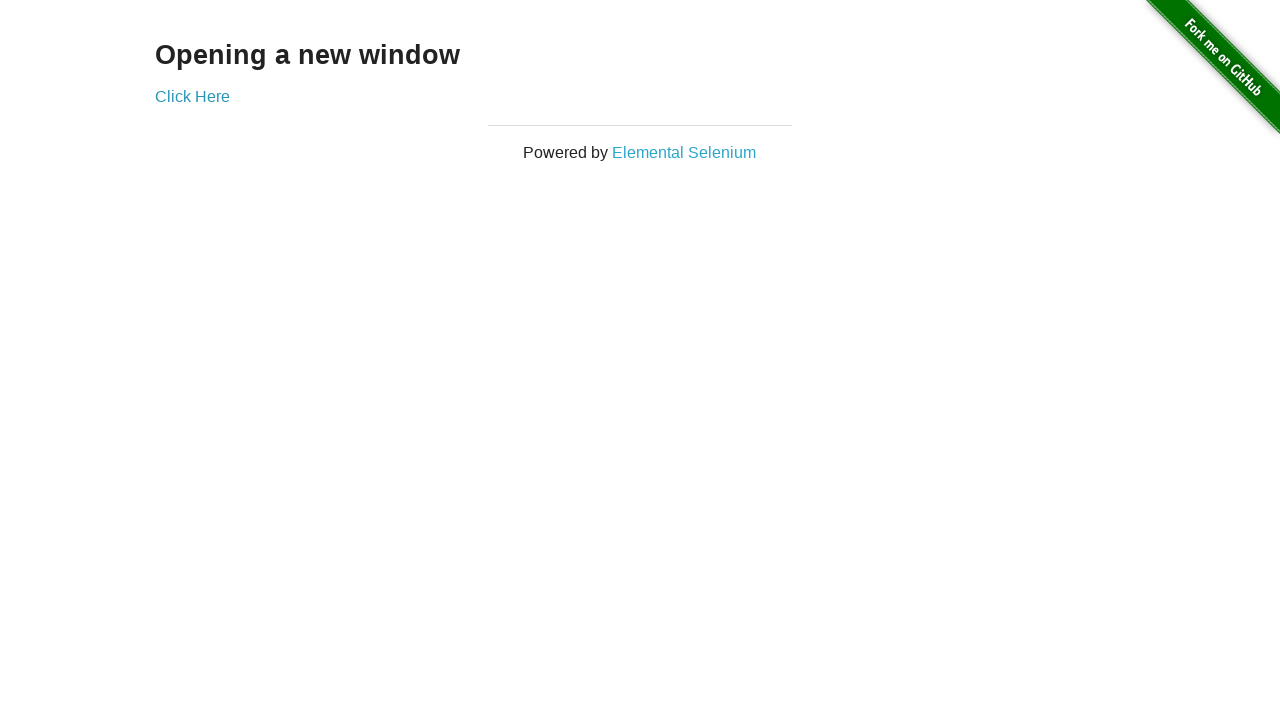